Tests drag and drop functionality by dragging an element from source to destination location

Starting URL: https://testautomationpractice.blogspot.com/

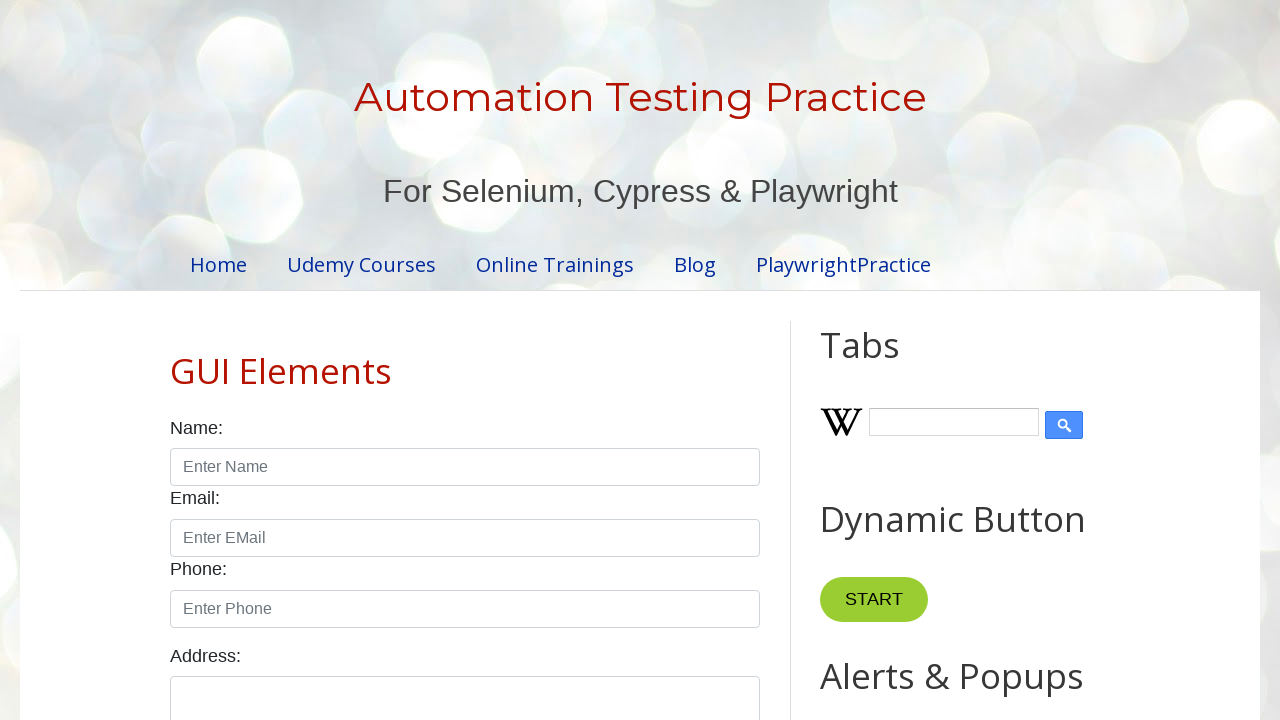

Located draggable source element with ID 'draggable'
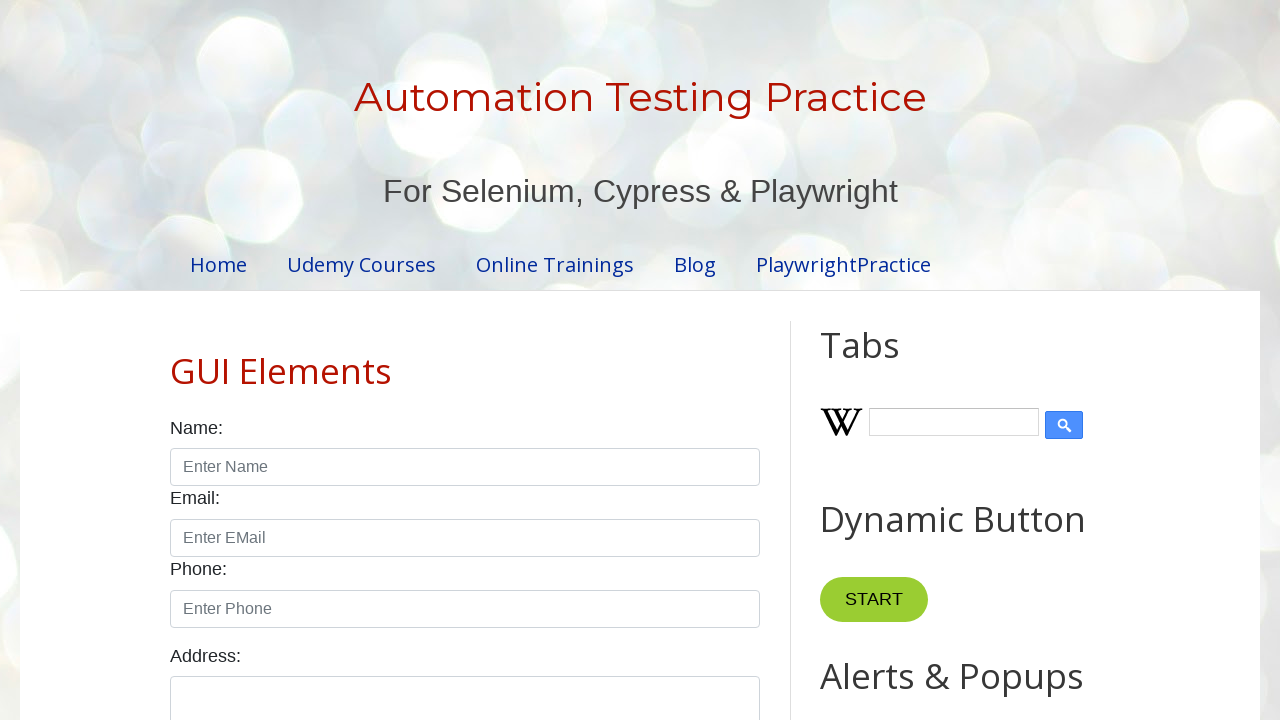

Located droppable destination element with ID 'droppable'
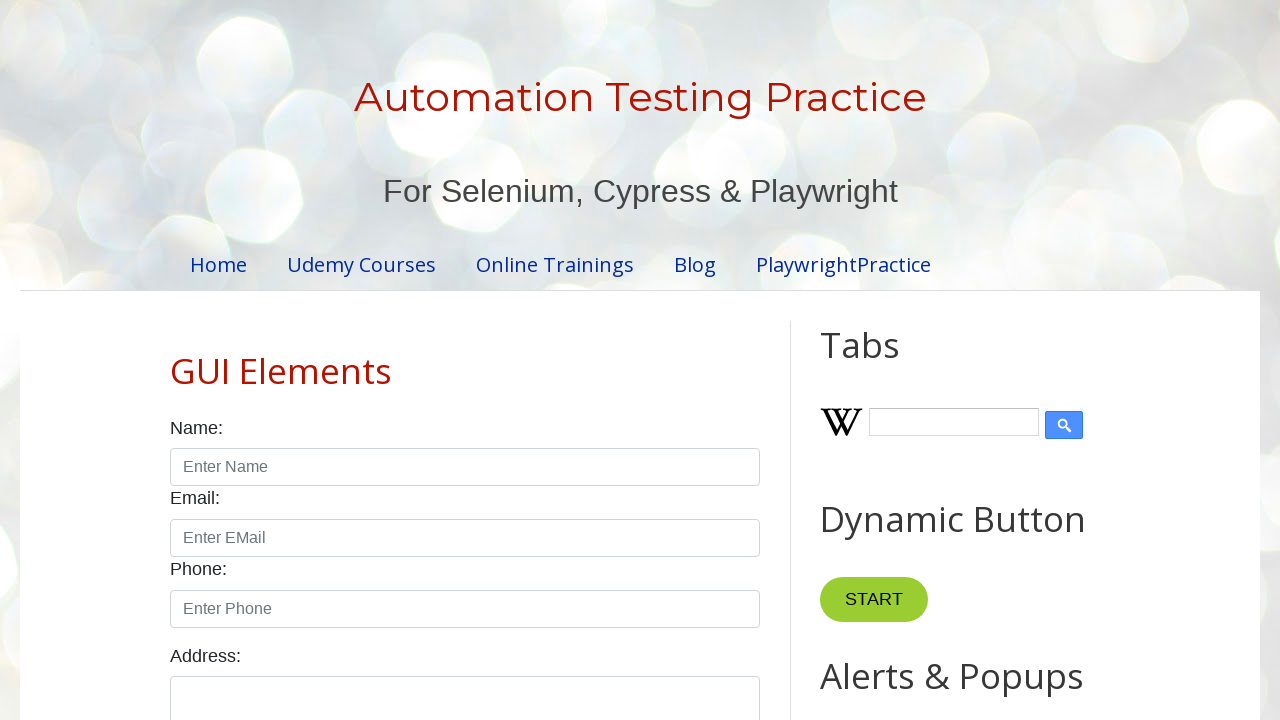

Dragged element from source to destination location at (1015, 386)
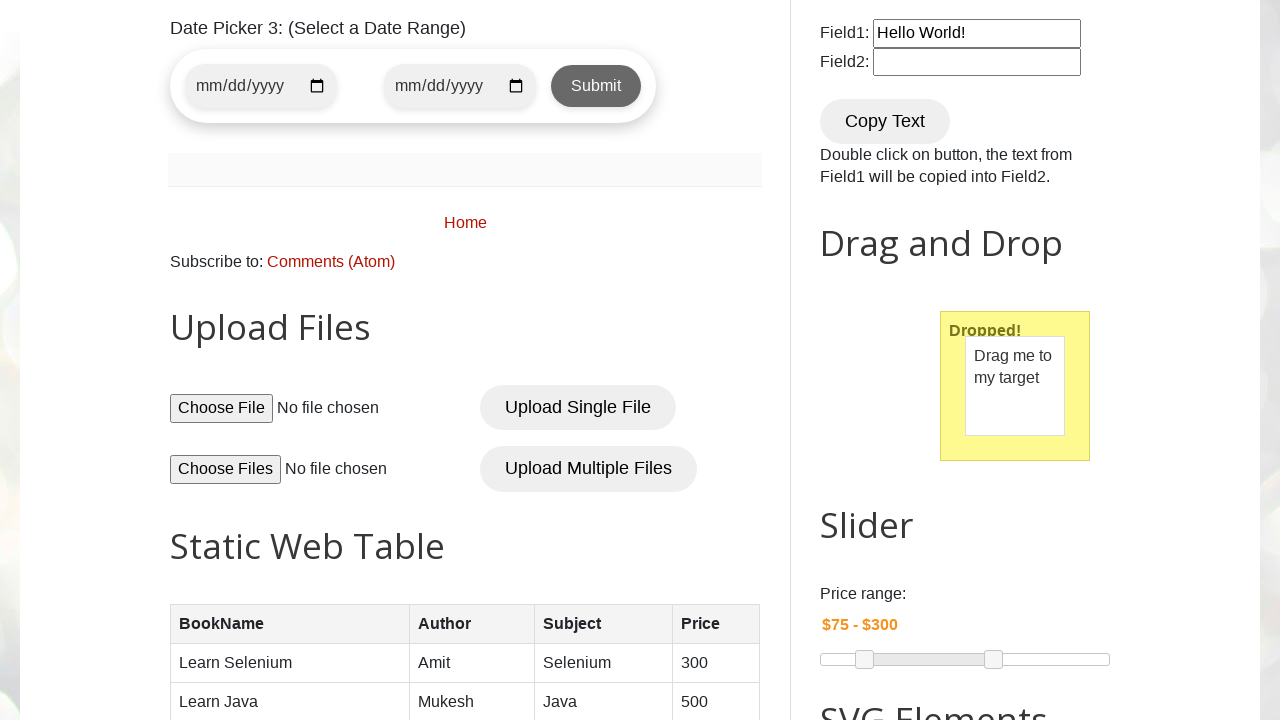

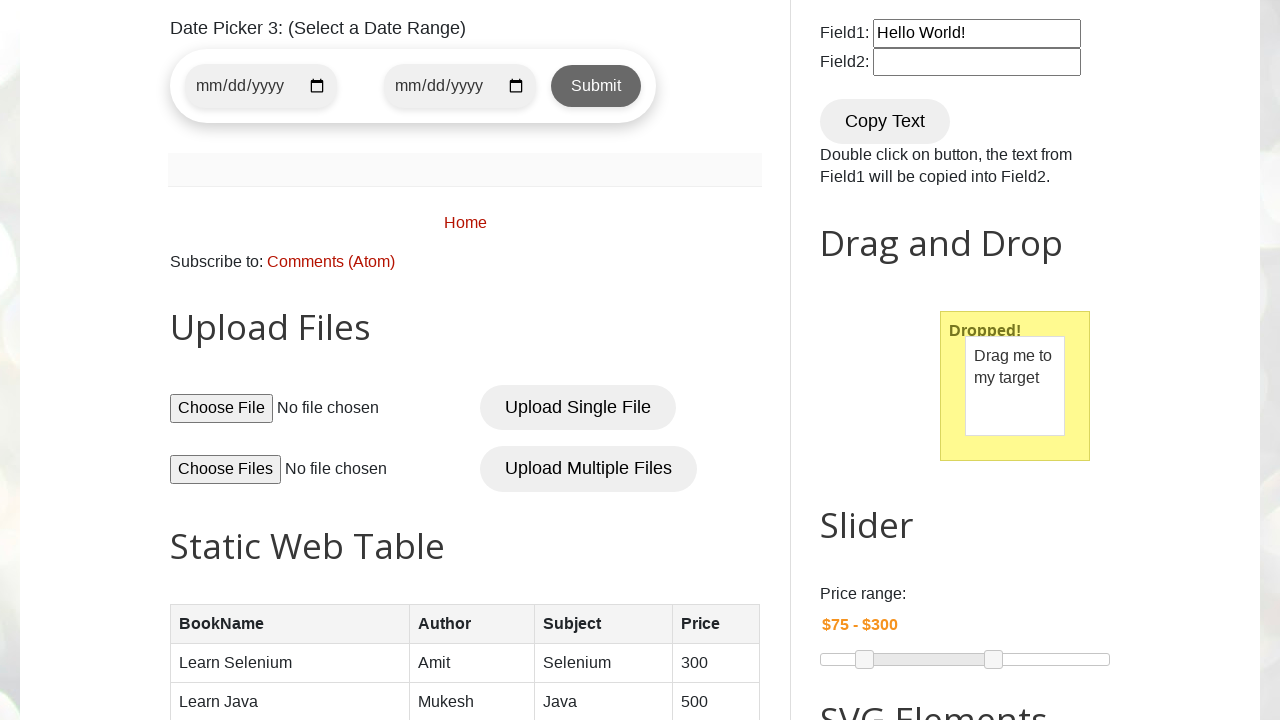